Tests unmarking todo items as complete by unchecking their checkboxes after they were marked complete.

Starting URL: https://demo.playwright.dev/todomvc

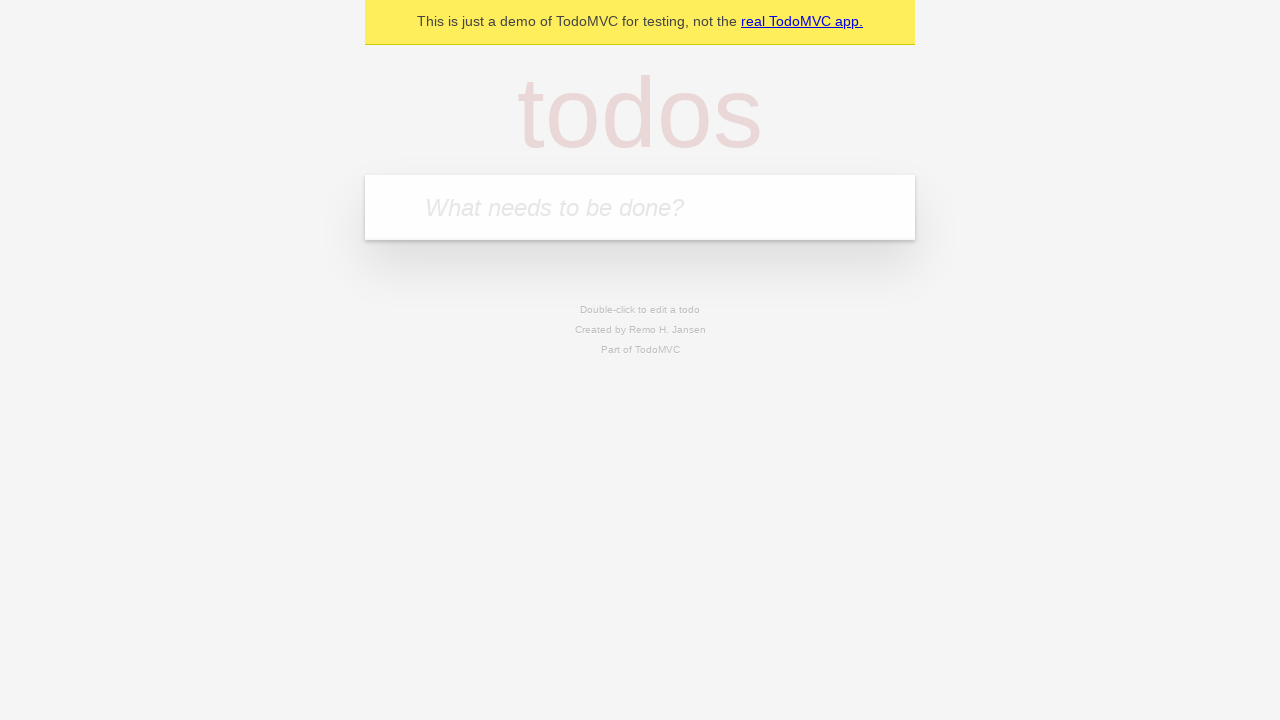

Filled todo input with 'buy some cheese' on internal:attr=[placeholder="What needs to be done?"i]
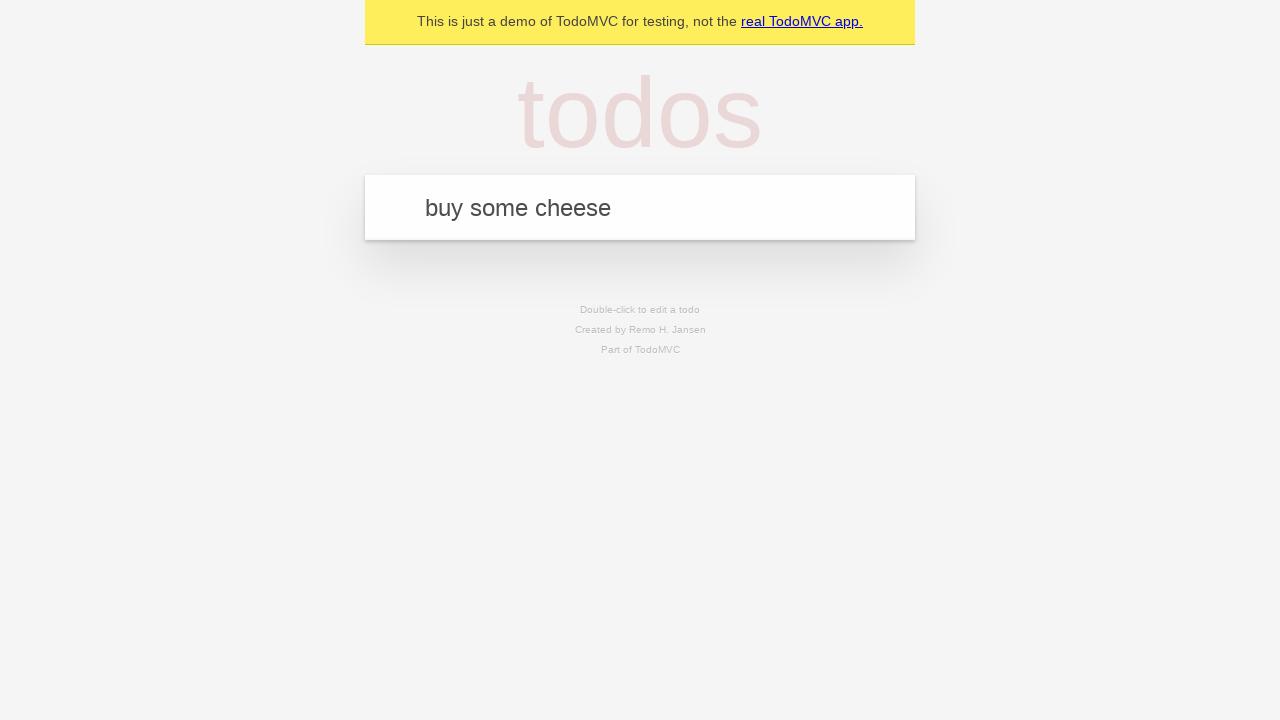

Pressed Enter to create first todo item on internal:attr=[placeholder="What needs to be done?"i]
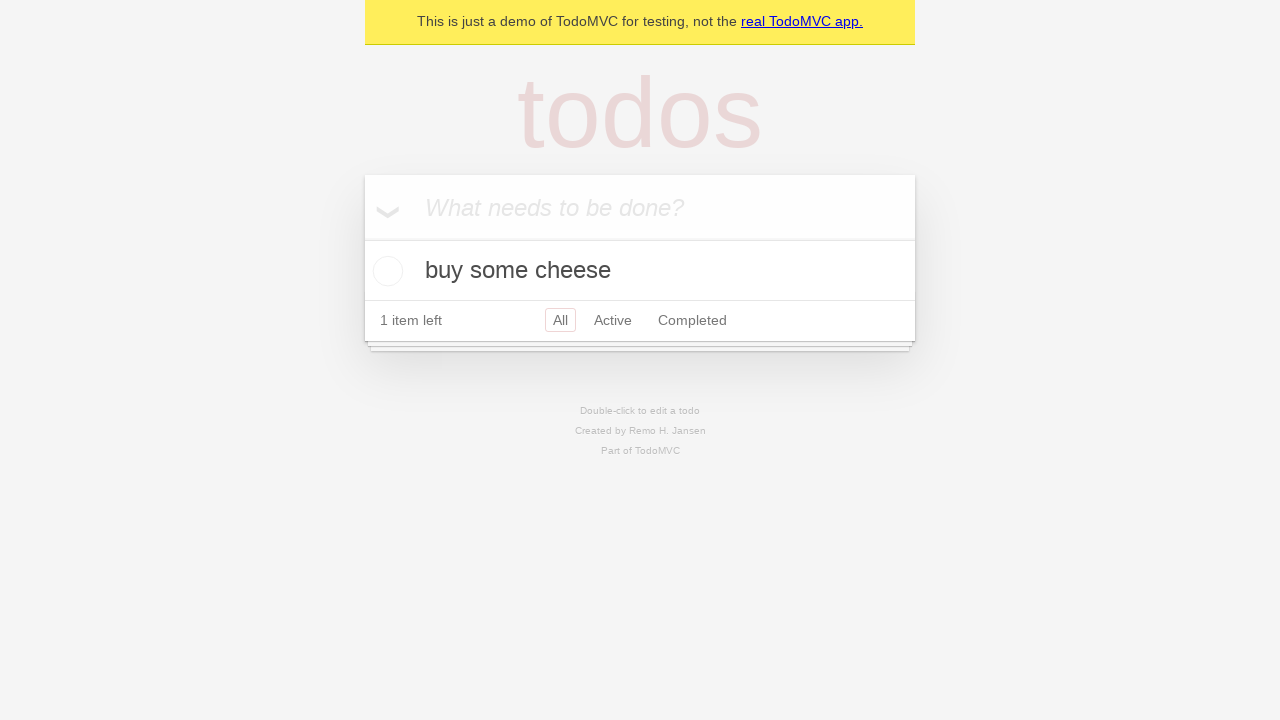

Filled todo input with 'feed the cat' on internal:attr=[placeholder="What needs to be done?"i]
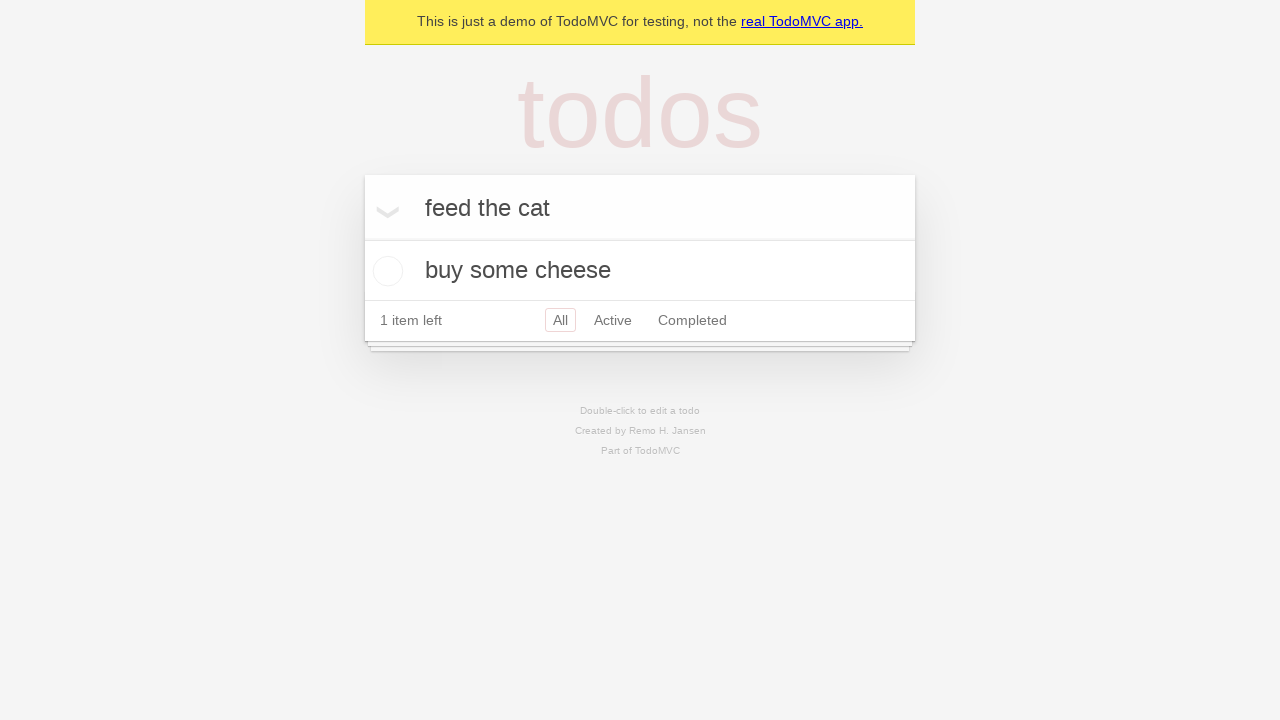

Pressed Enter to create second todo item on internal:attr=[placeholder="What needs to be done?"i]
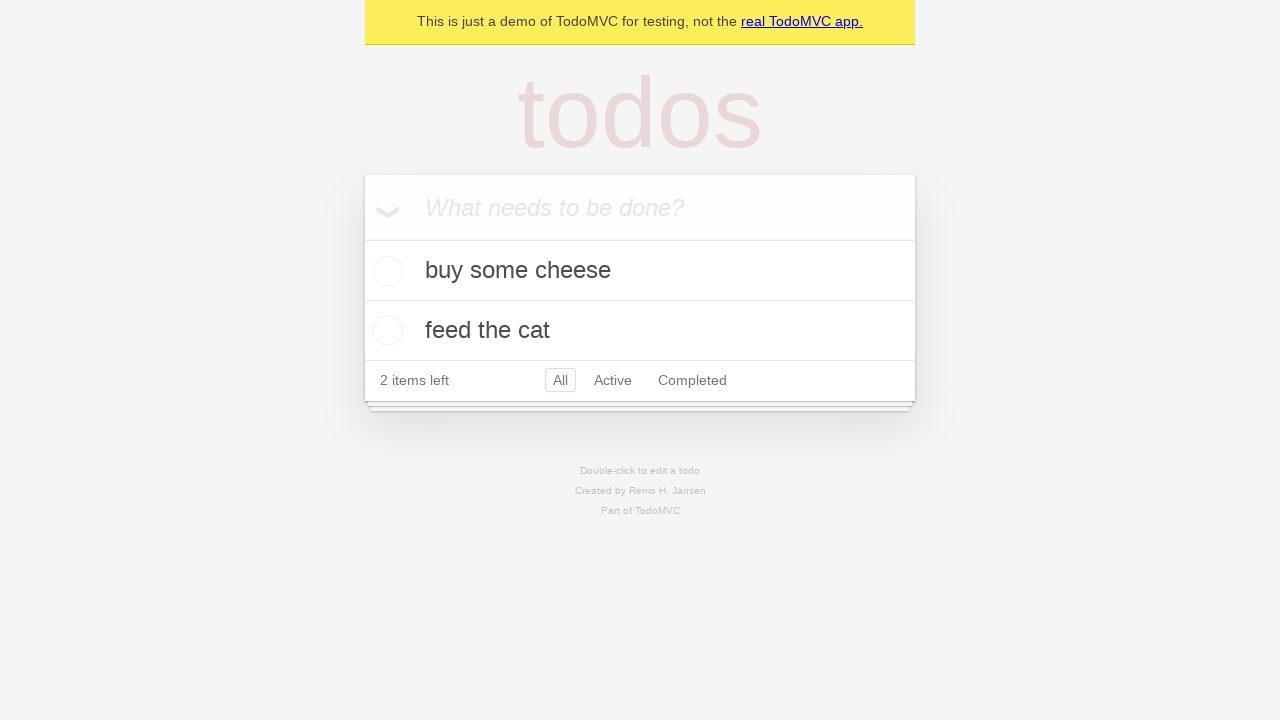

Checked checkbox for first todo item to mark it complete at (385, 271) on internal:testid=[data-testid="todo-item"s] >> nth=0 >> internal:role=checkbox
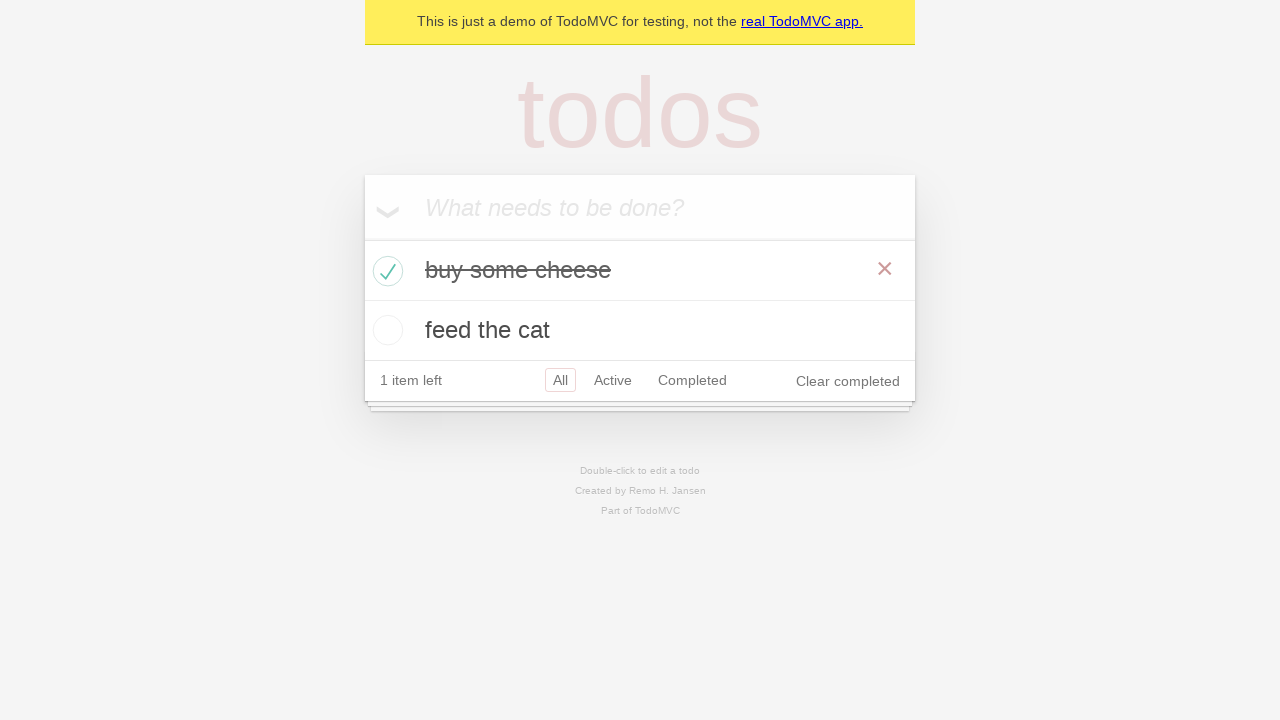

Unchecked checkbox for first todo item to mark it incomplete at (385, 271) on internal:testid=[data-testid="todo-item"s] >> nth=0 >> internal:role=checkbox
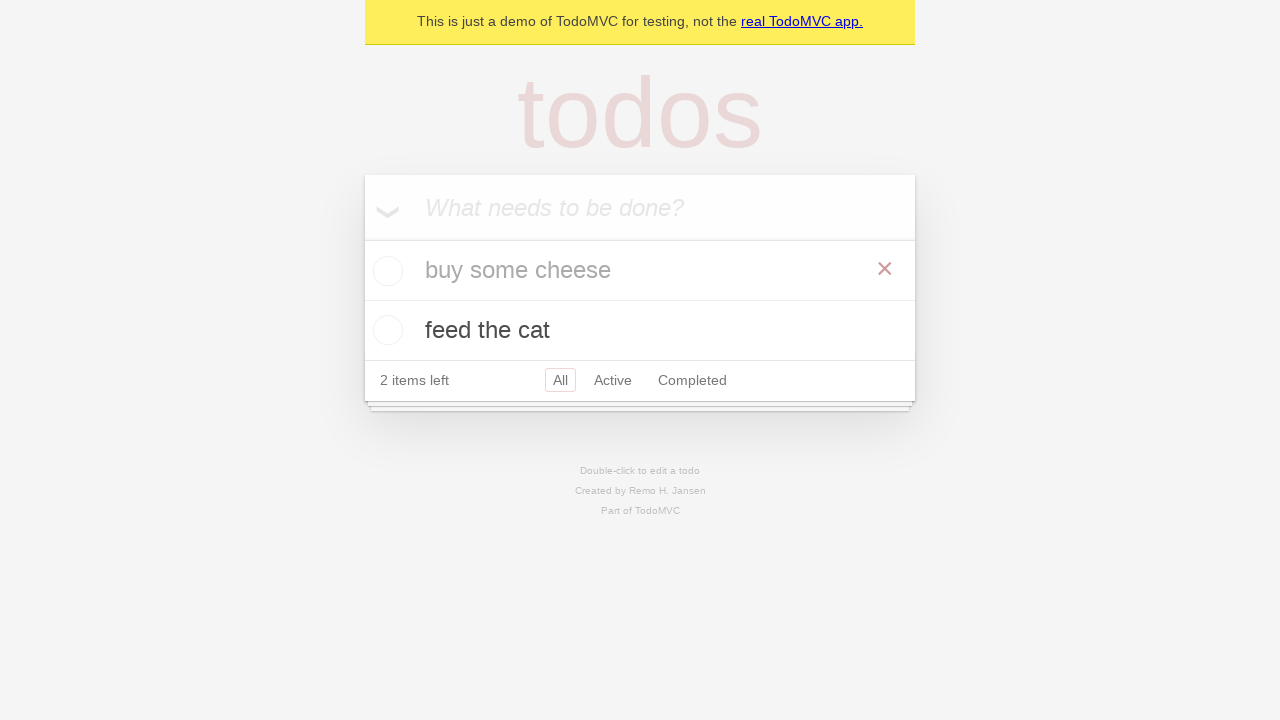

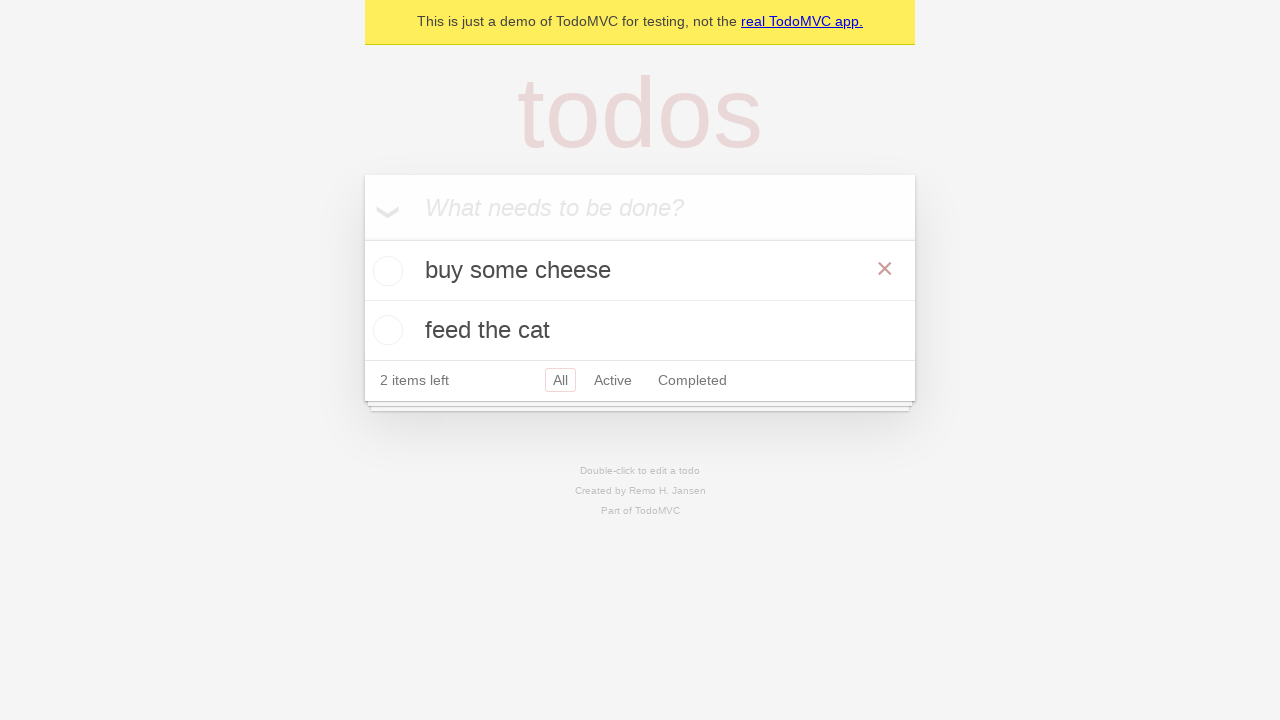